Tests dynamic element properties by waiting for a button to become enabled after a delay

Starting URL: https://demoqa.com/dynamic-properties

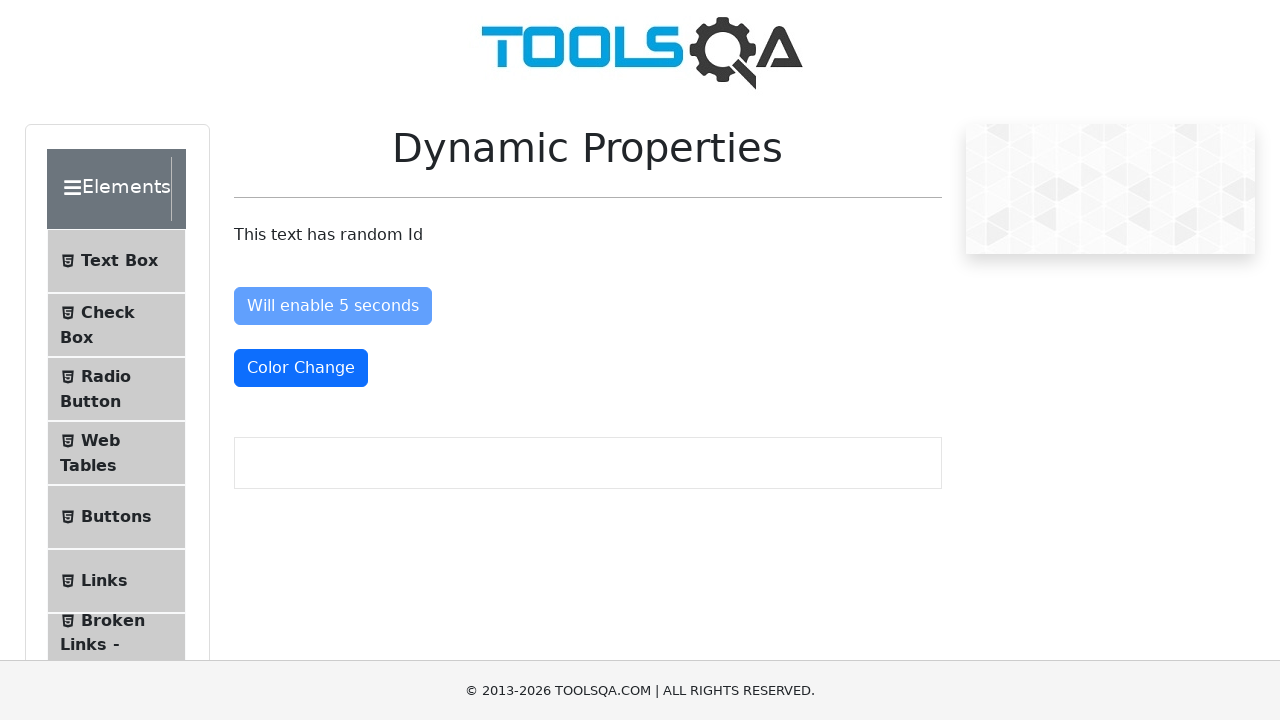

Waited for button#enableAfter to become enabled (up to 20 seconds)
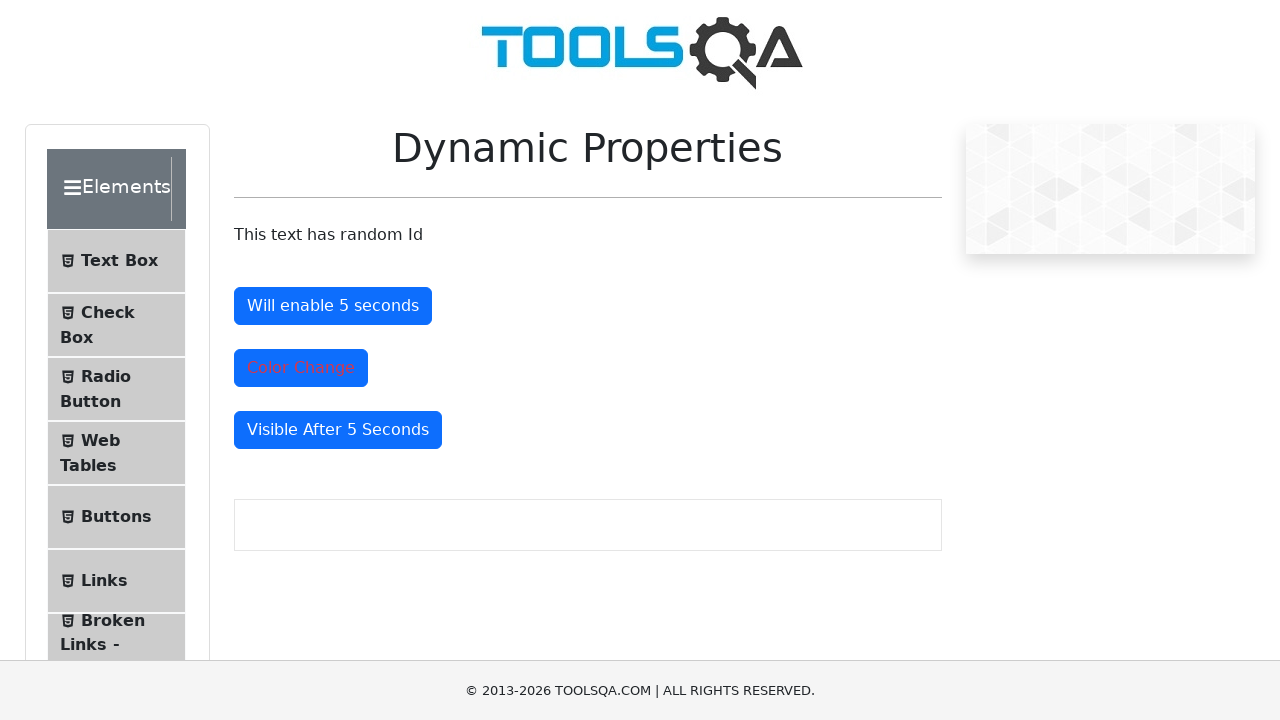

Located the dynamic button element
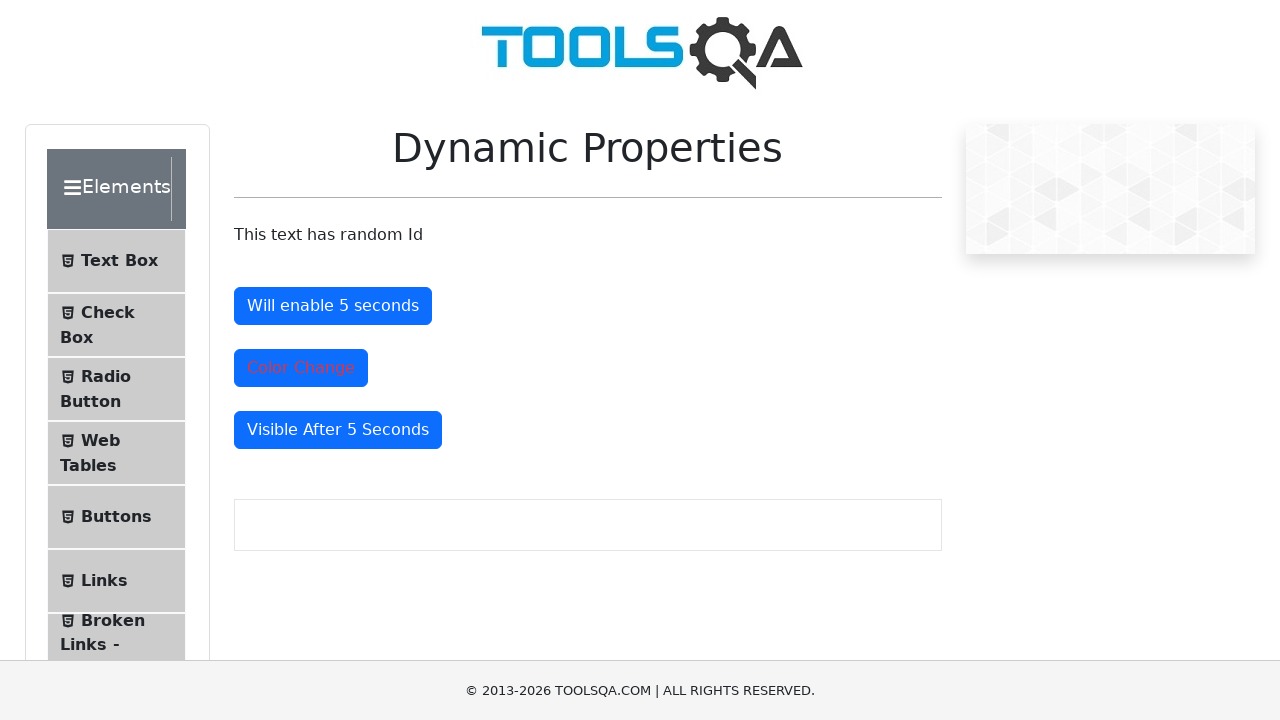

Asserted that button#enableAfter is enabled
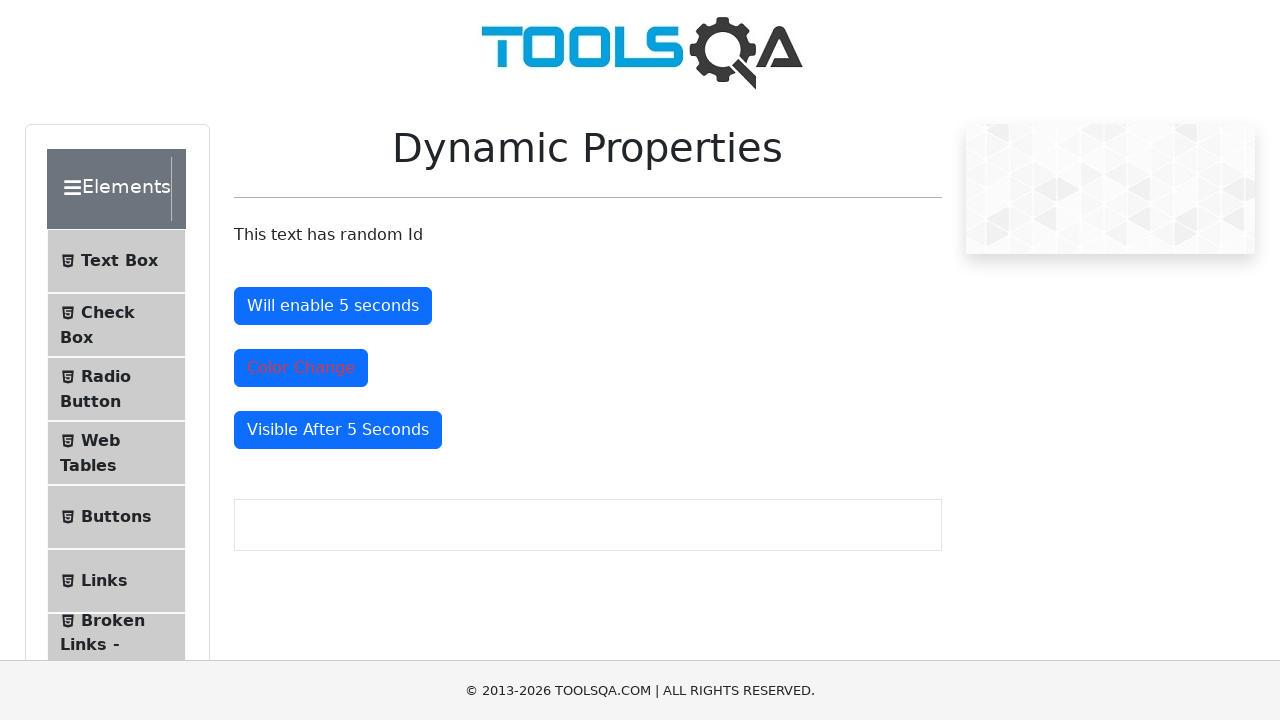

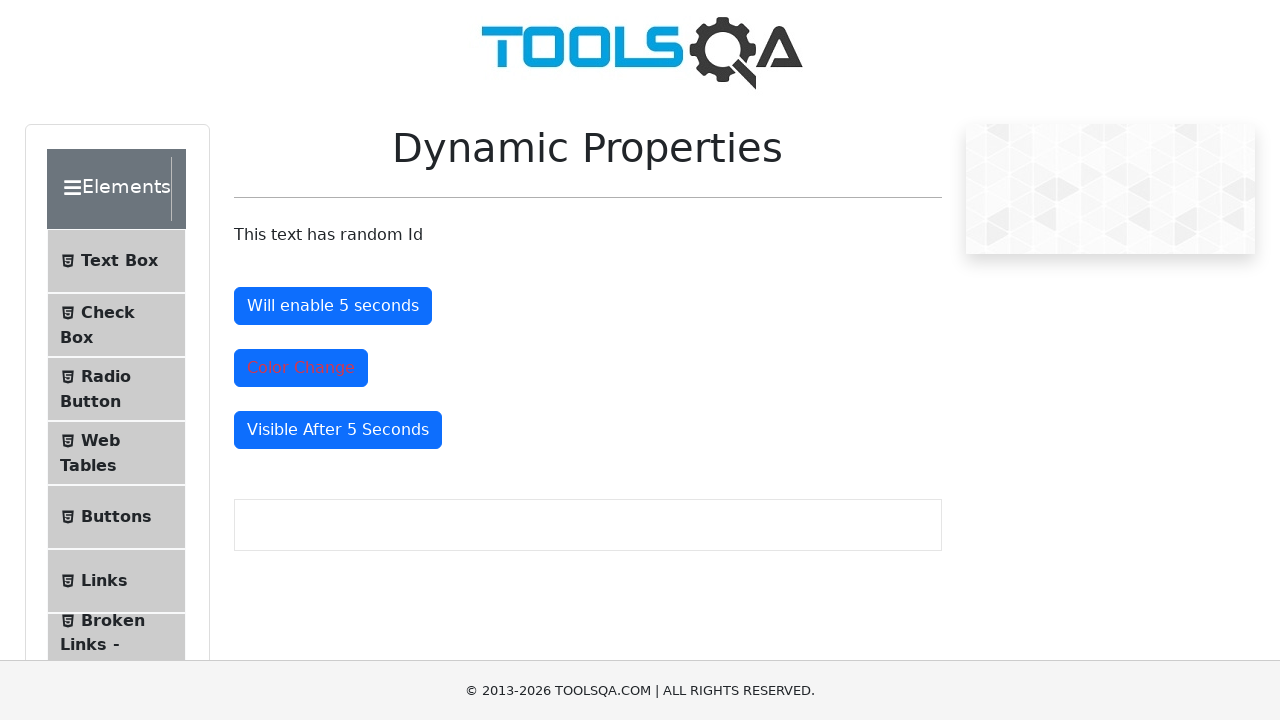